Switches to an iframe, types text into a field inside it, and switches back

Starting URL: https://antoniotrindade.com.br/treinoautomacao/elementsweb.html

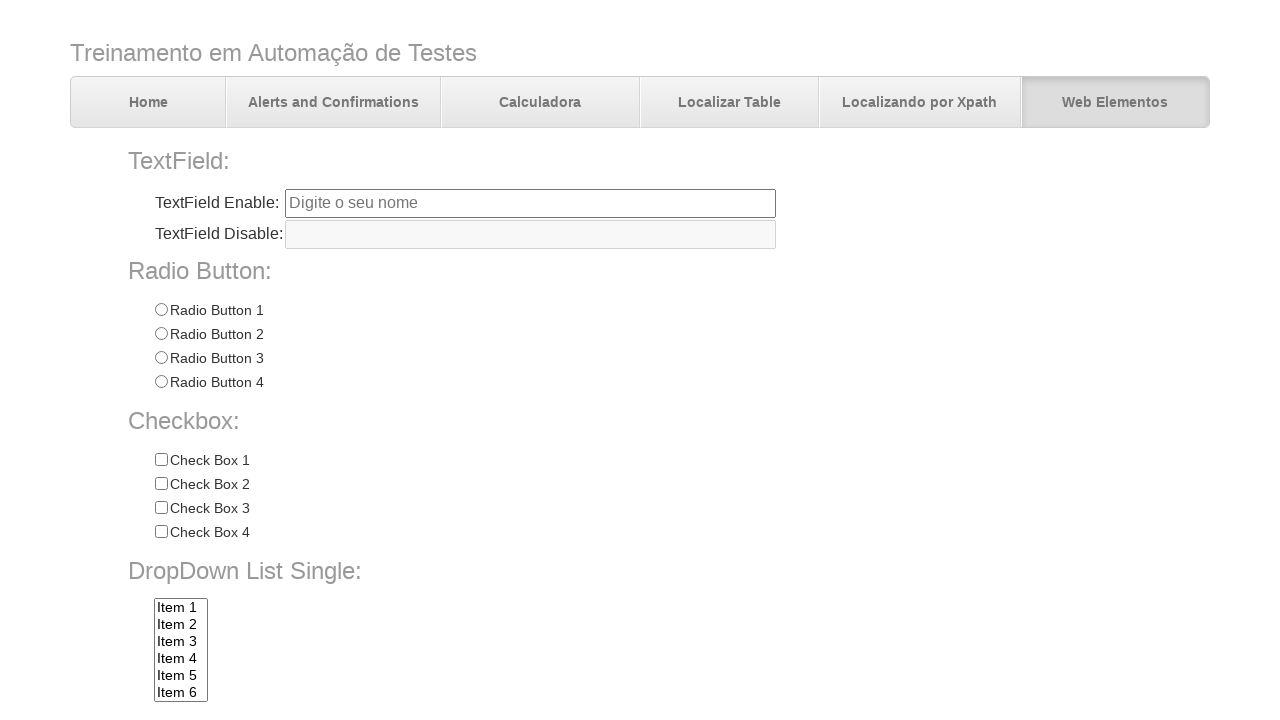

Navigated to iframe test page
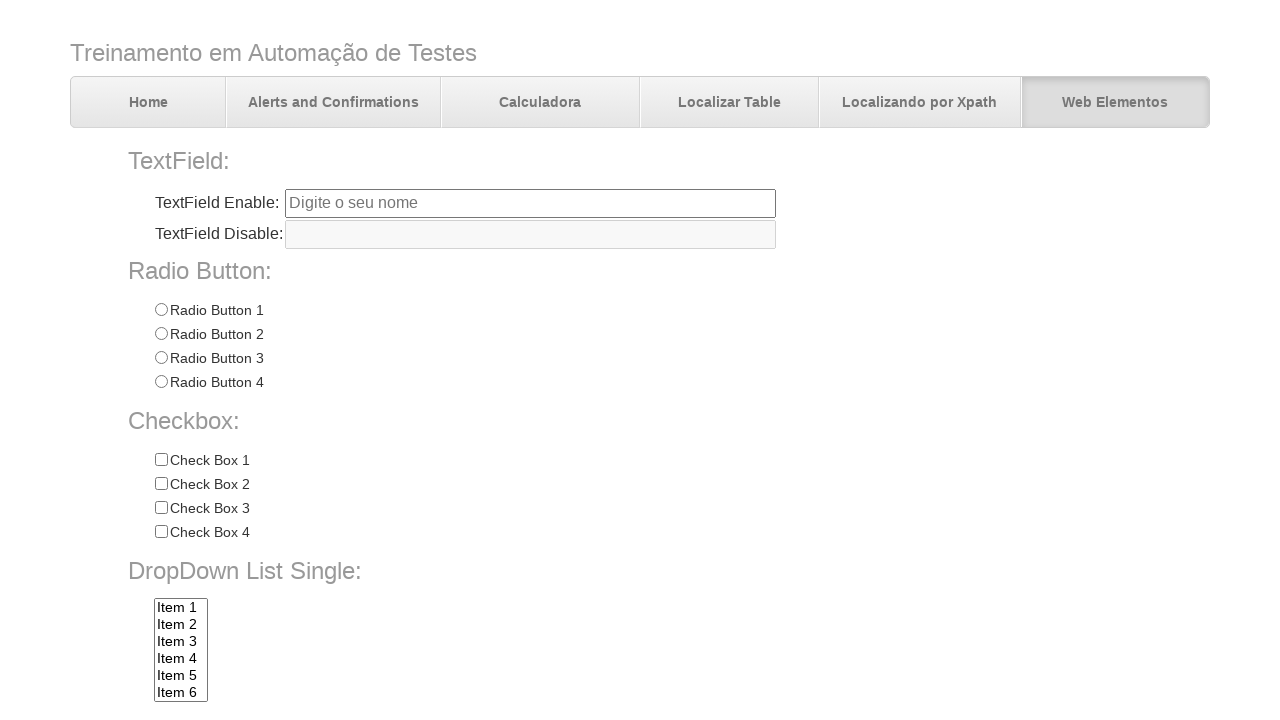

Located iframe element
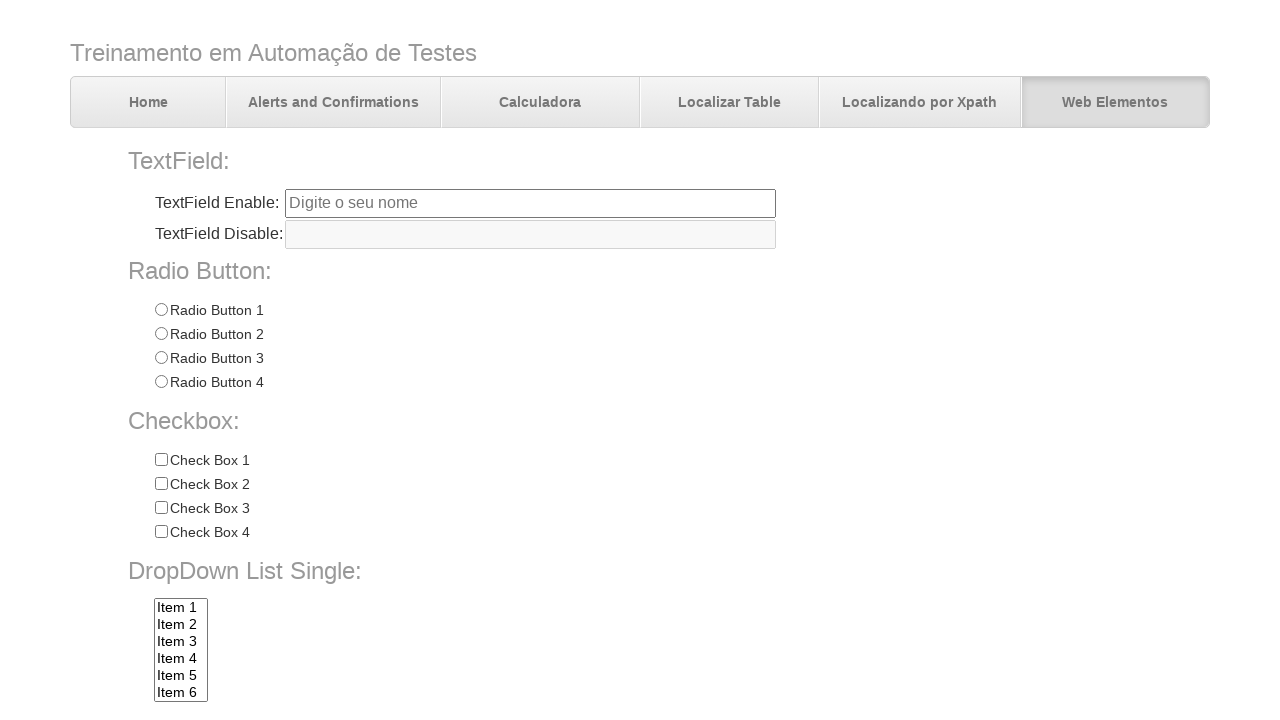

Filled text field inside iframe with 'Curso WebDriver' on iframe >> nth=0 >> internal:control=enter-frame >> #tfiframe
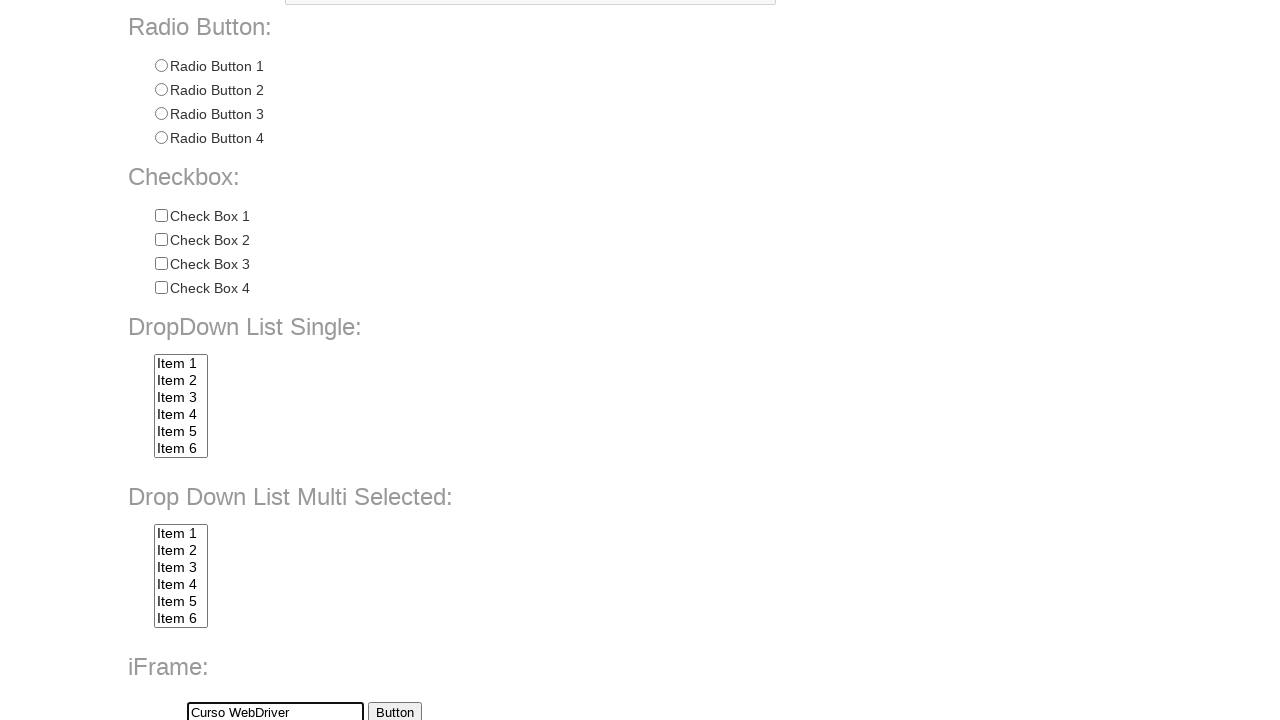

Verified text field value matches 'Curso WebDriver'
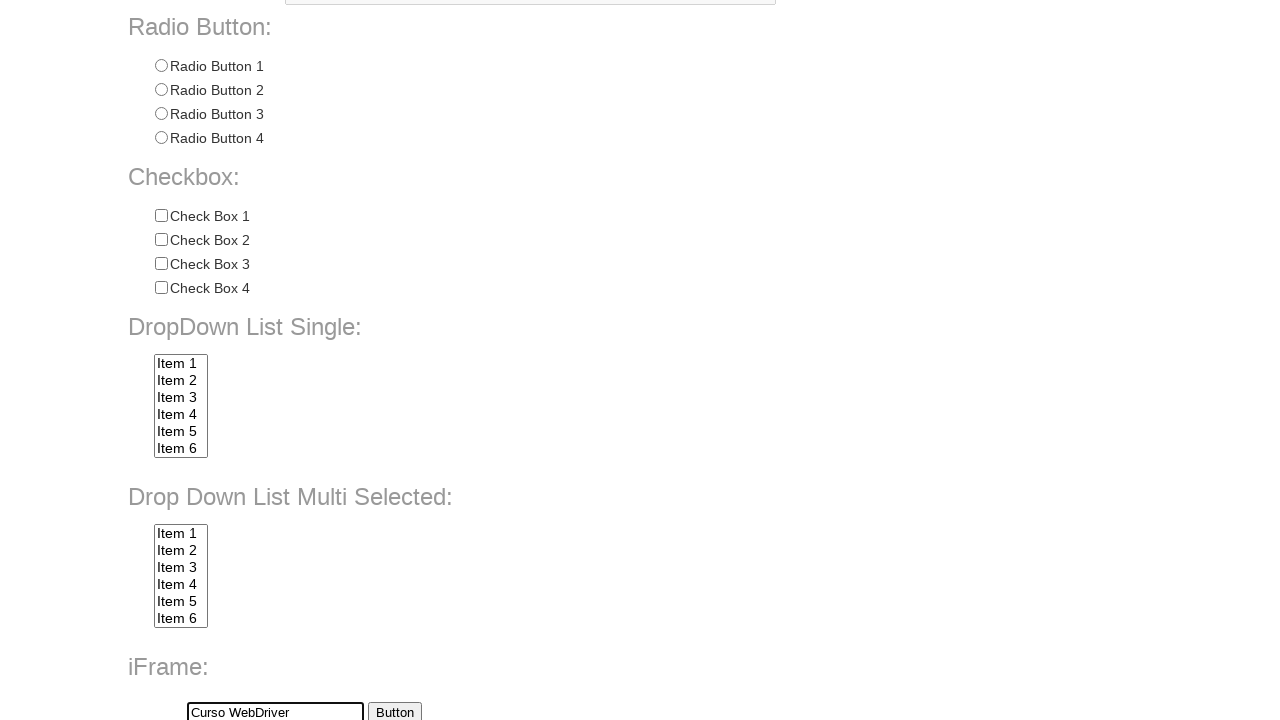

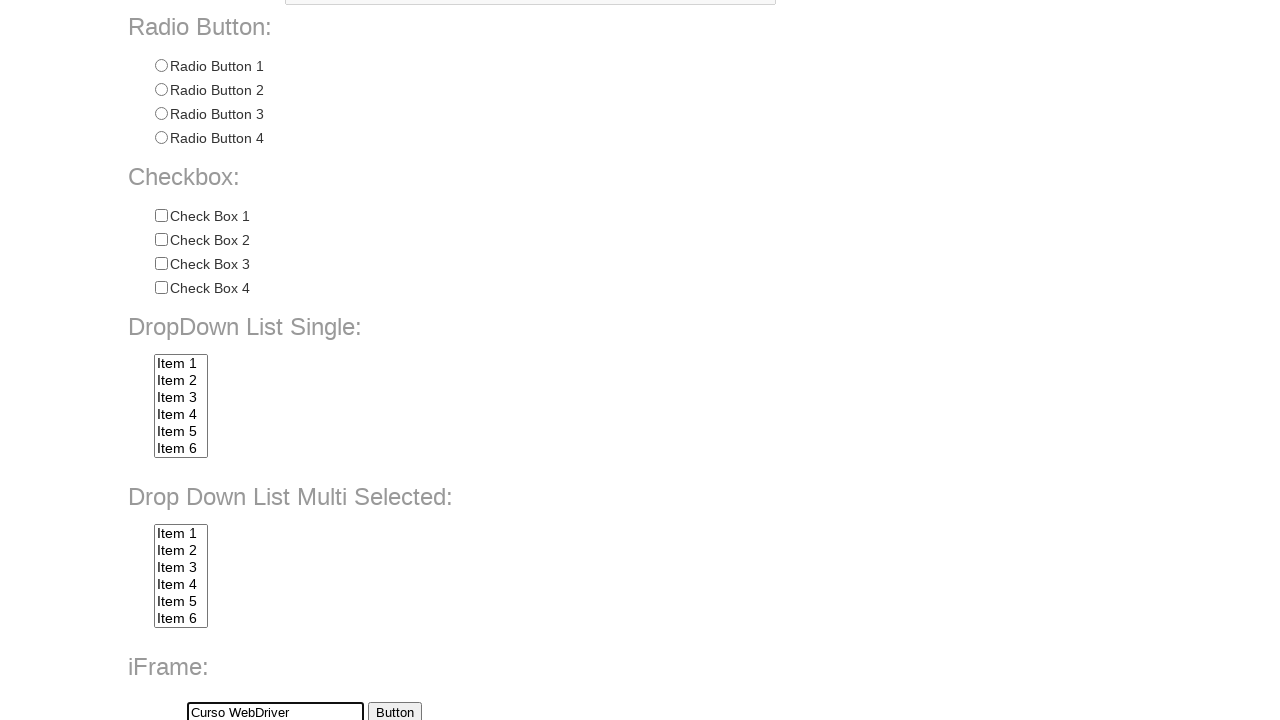